Tests checkbox functionality by clicking on checkboxes if they are not selected, then verifying the first checkbox is checked

Starting URL: https://the-internet.herokuapp.com/checkboxes

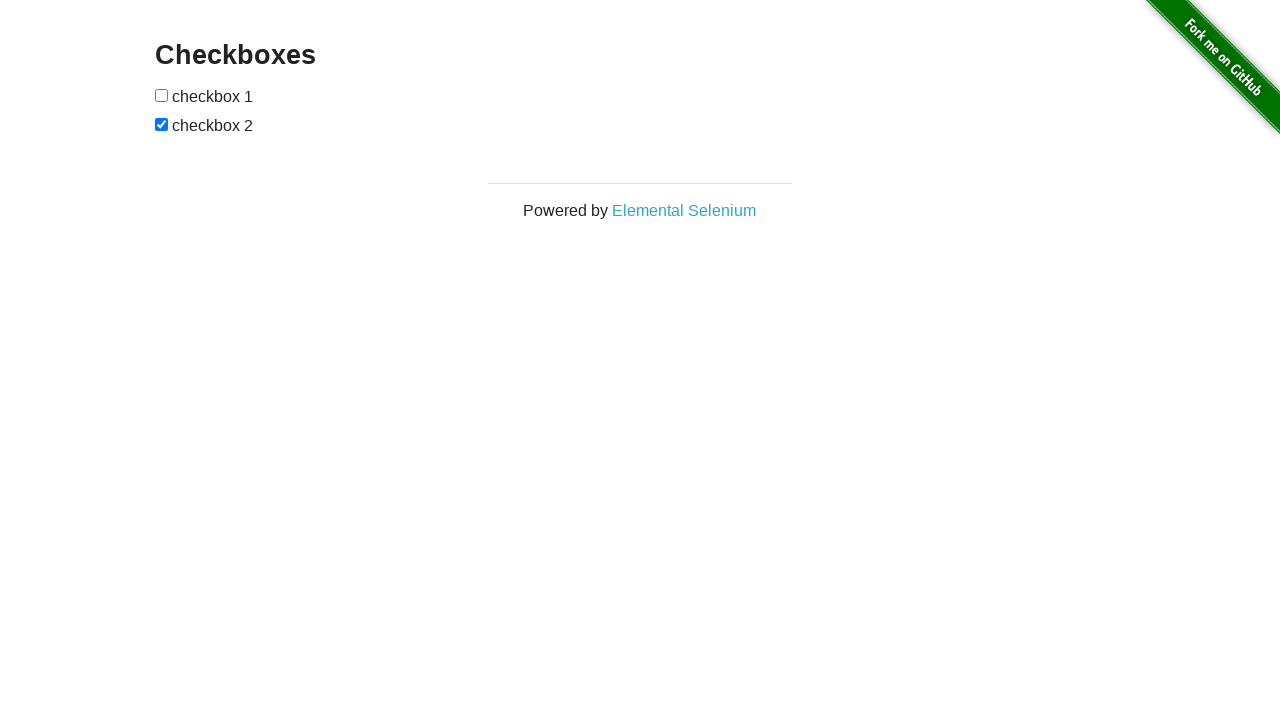

Located first checkbox element
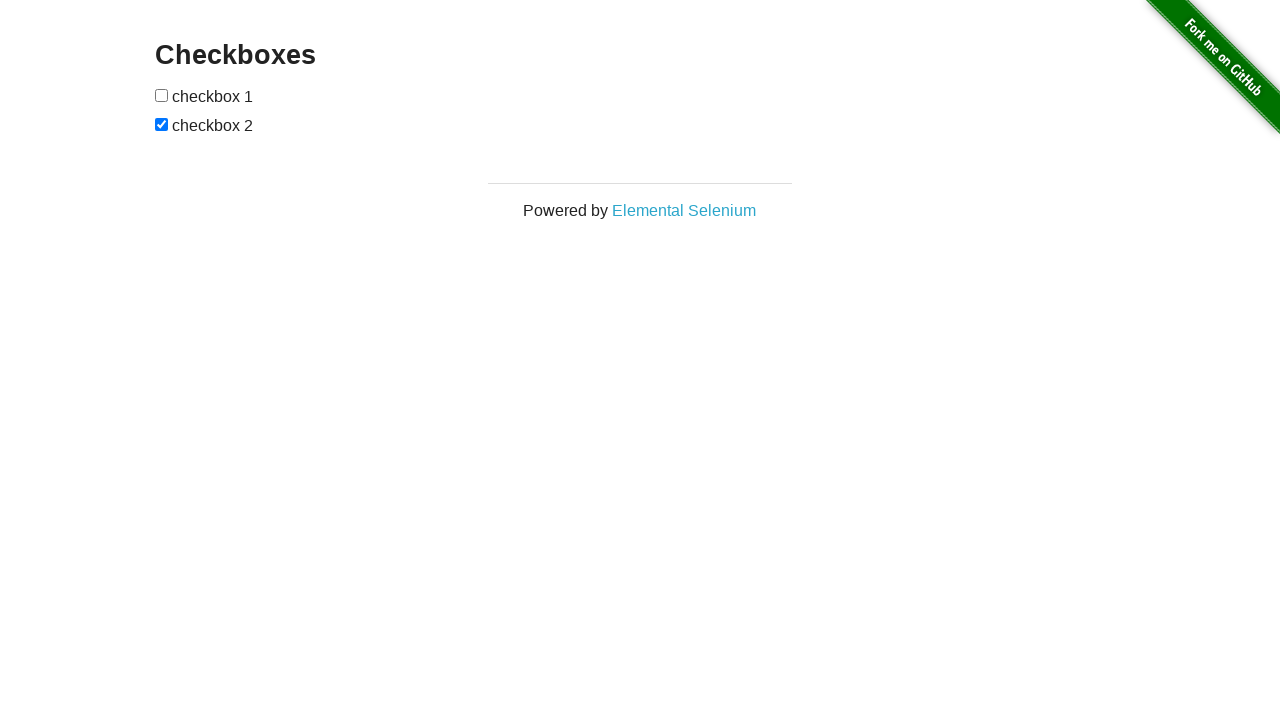

Located second checkbox element
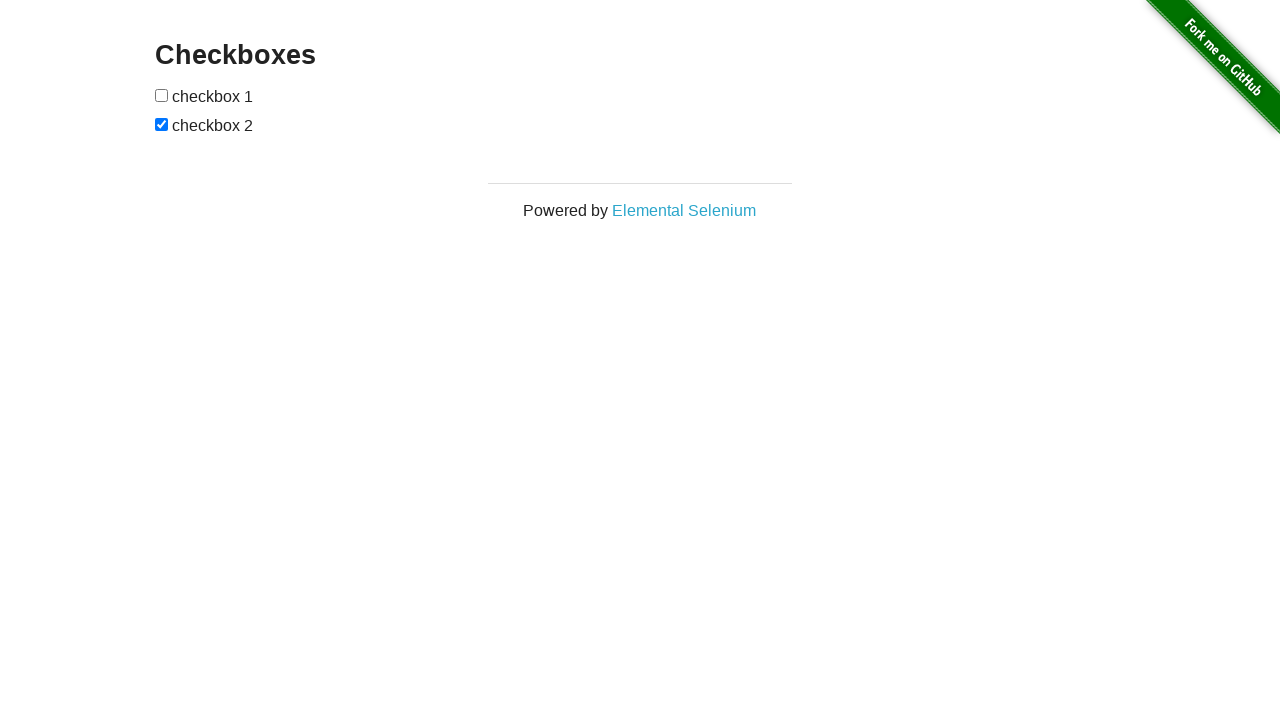

Checked first checkbox (was unchecked)
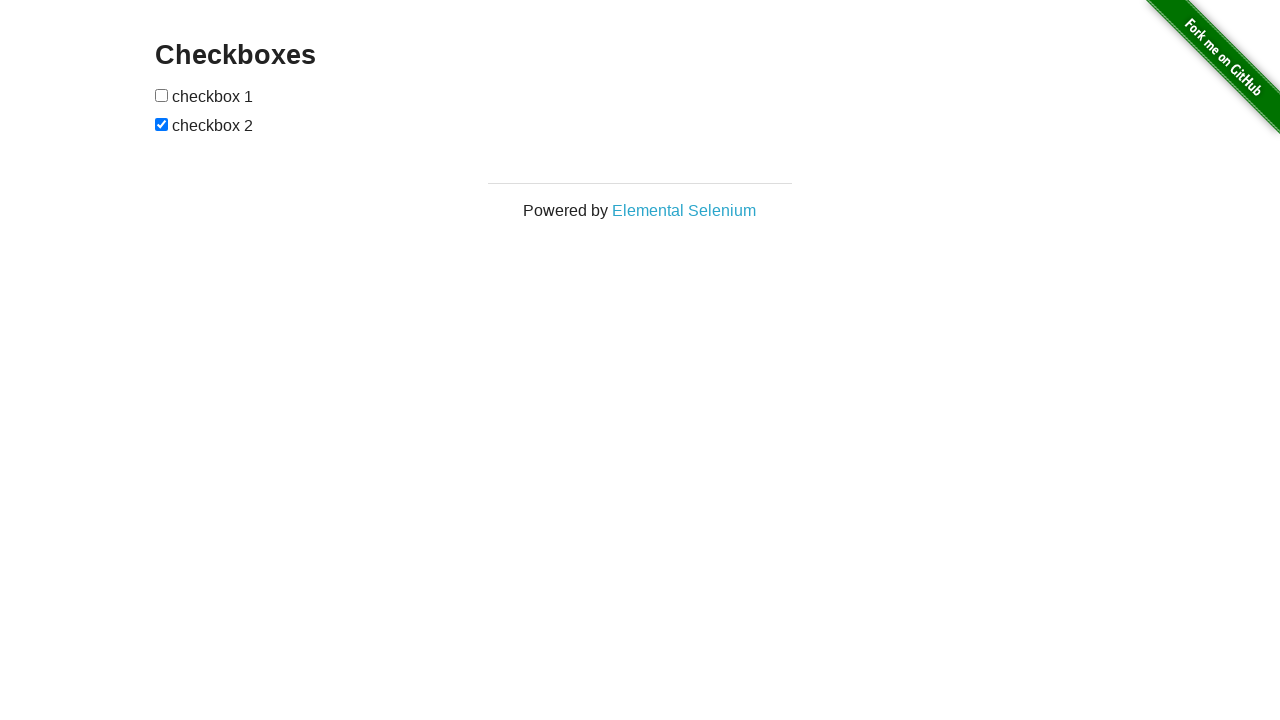

Clicked first checkbox at (162, 95) on (//input[@type='checkbox'])[1]
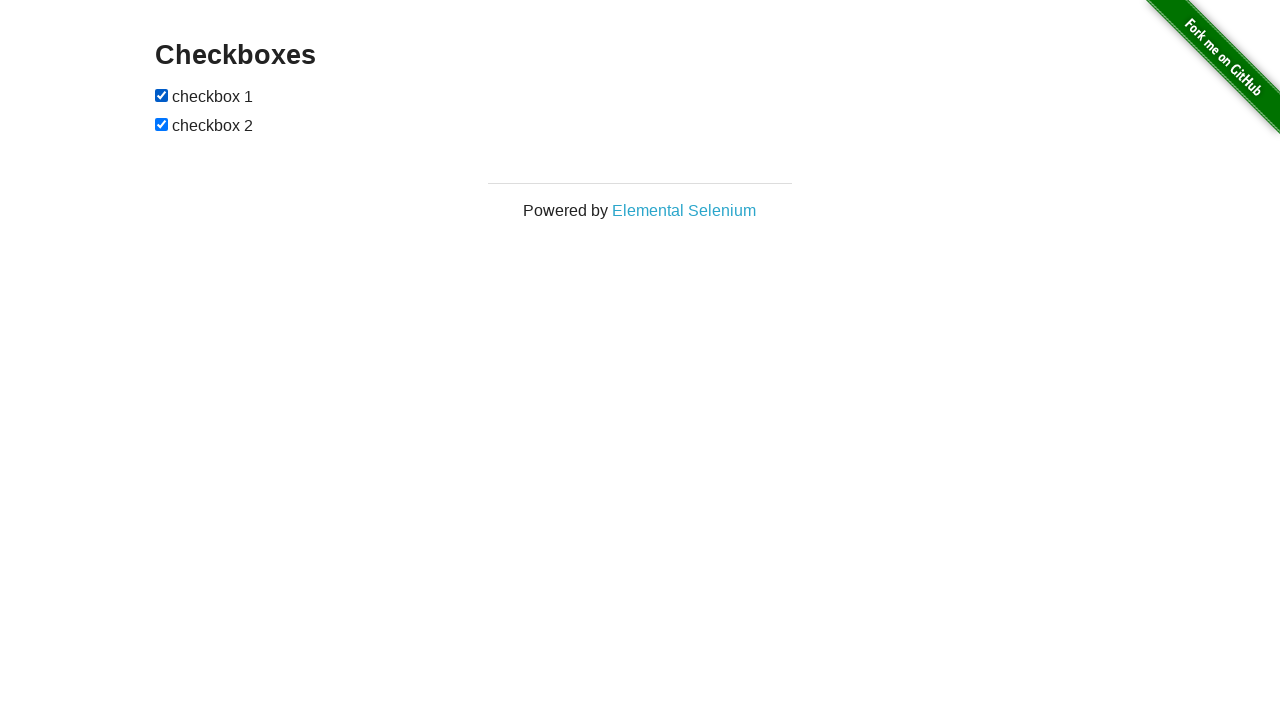

Second checkbox was already checked
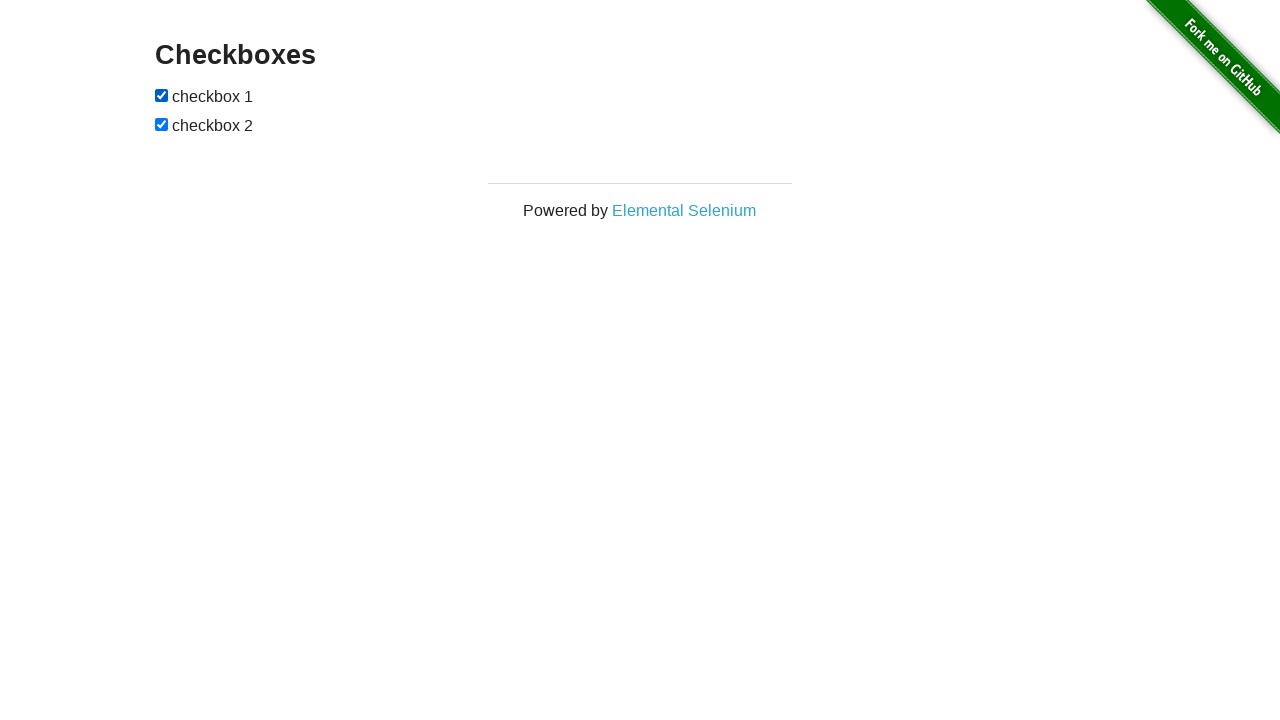

Verified first checkbox is checked
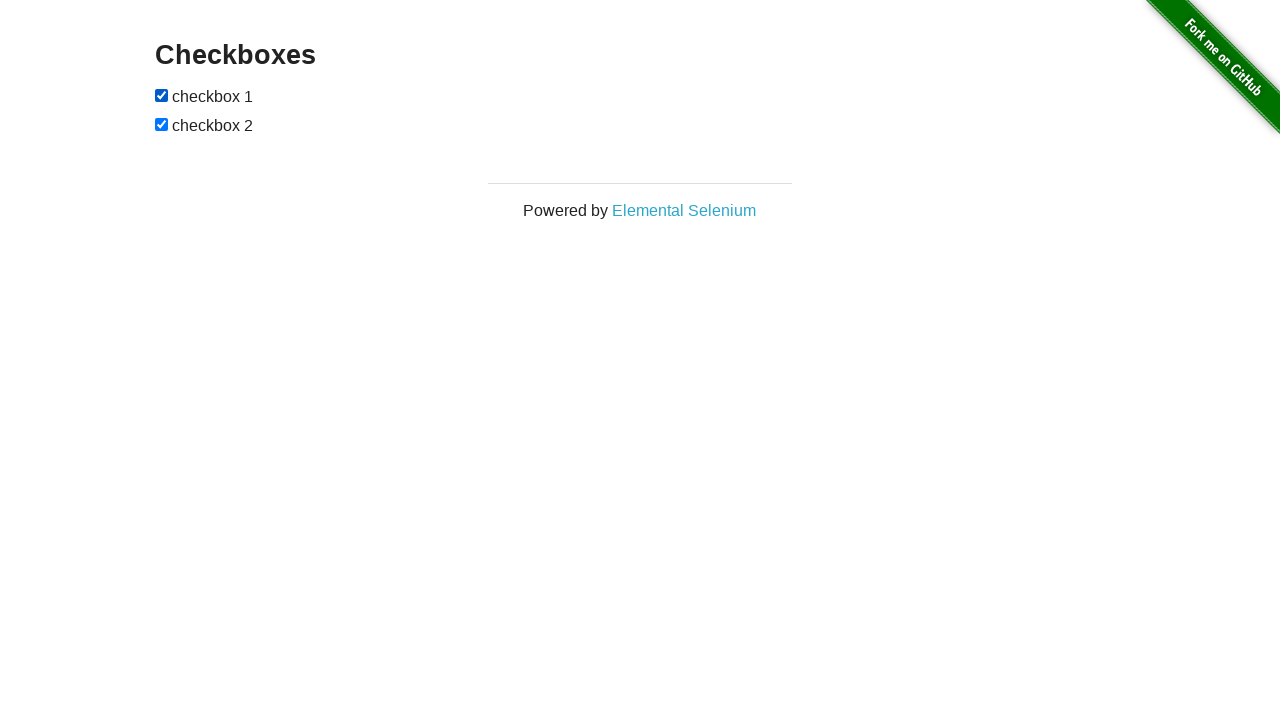

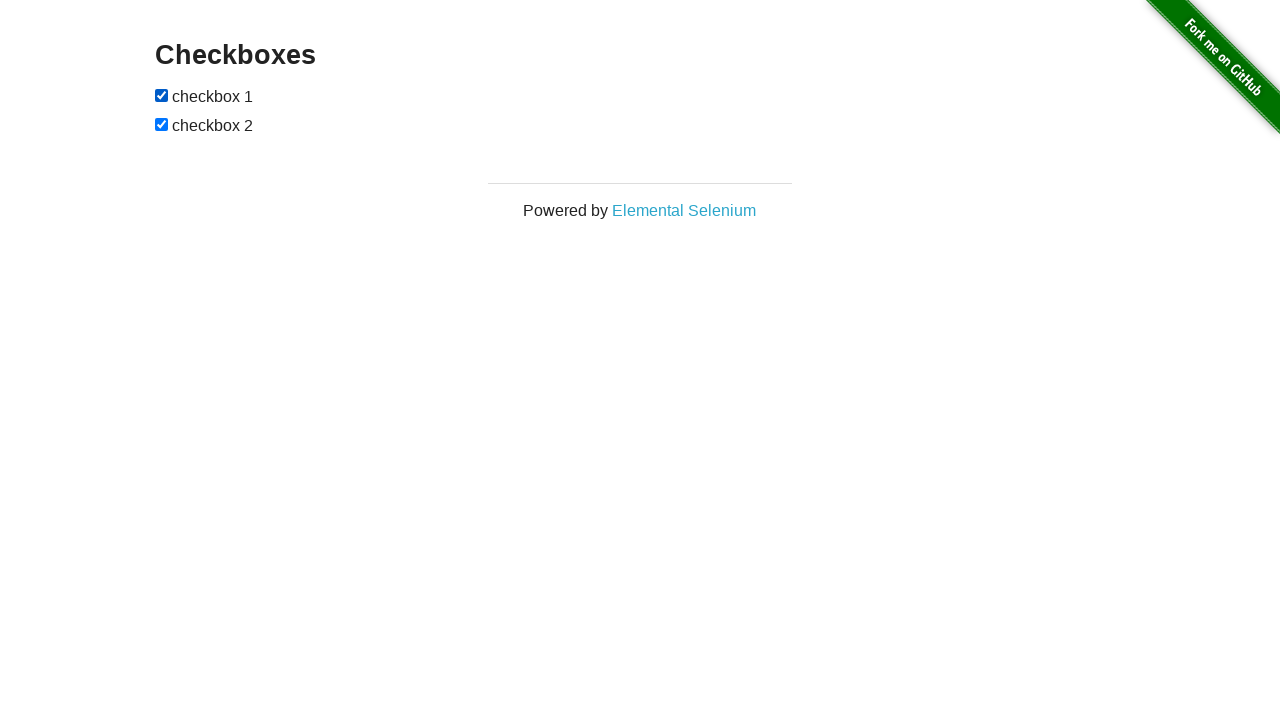